Tests a registration form by filling out personal information fields including first name, last name, address, email, phone, gender, hobbies, language selection, password fields, and submitting the form.

Starting URL: http://demo.automationtesting.in/Register.html

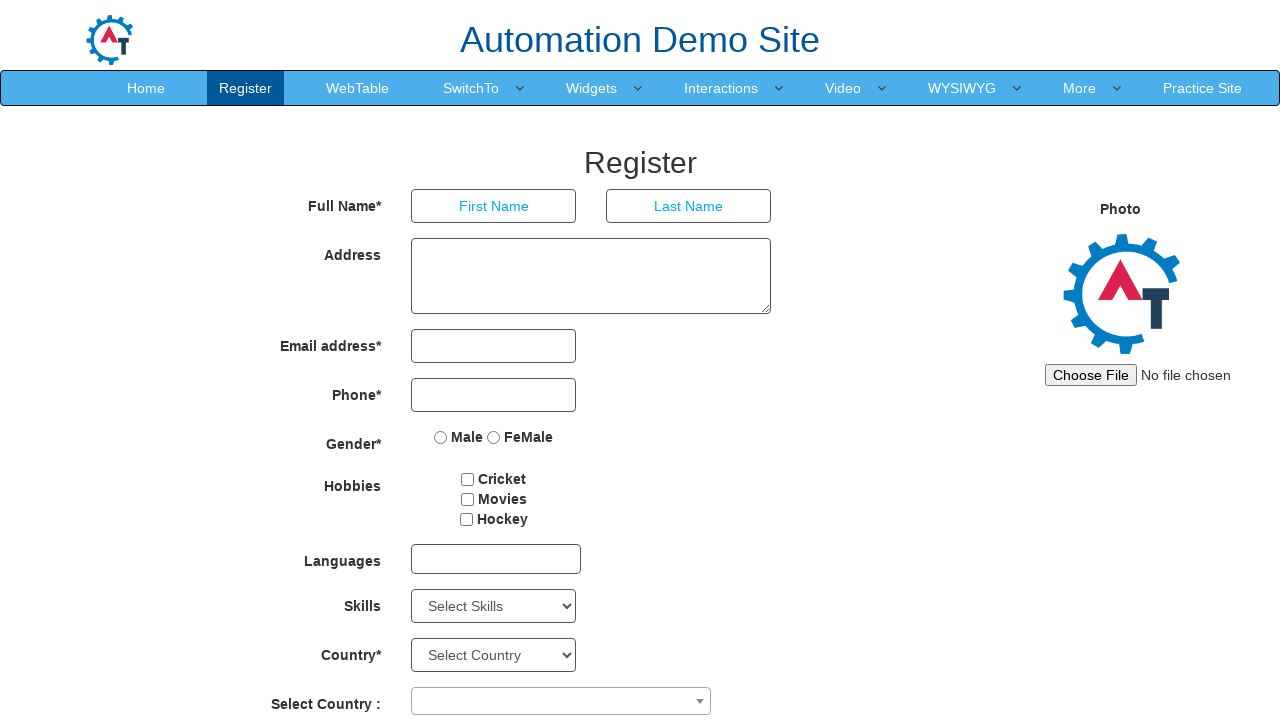

Filled first name field with 'Samantha' on (//input[@type='text'])[1]
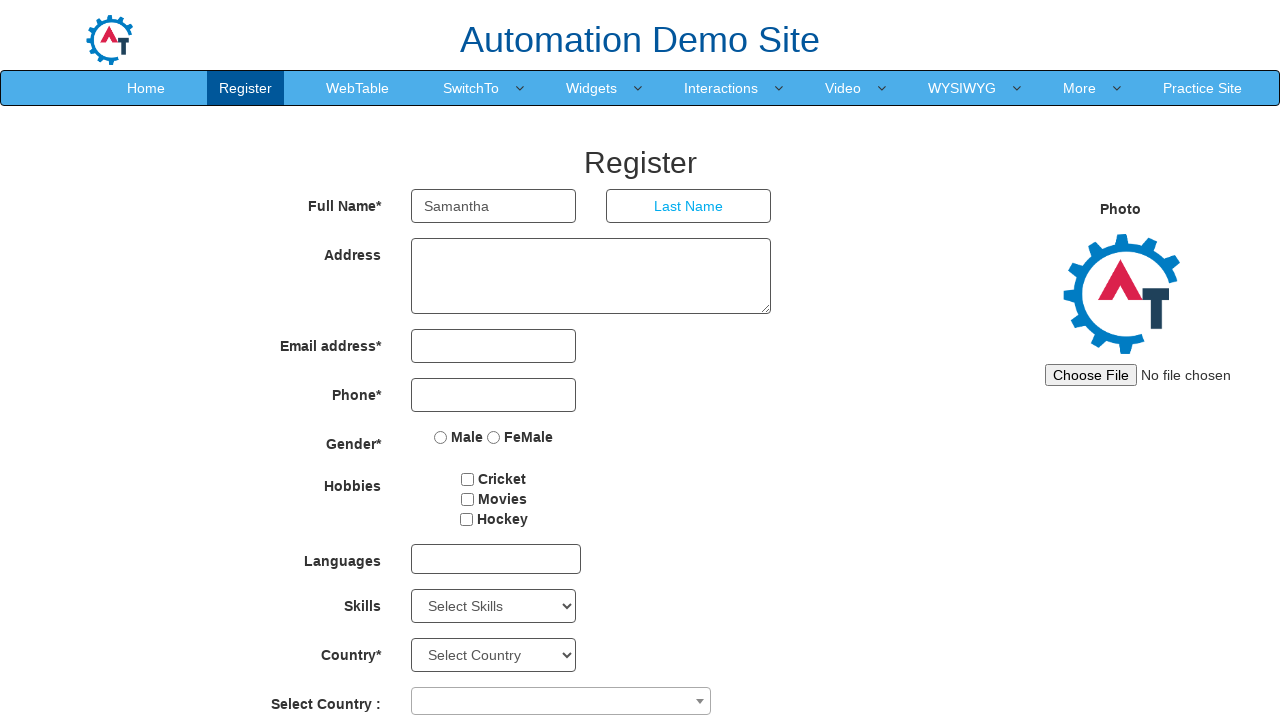

Filled last name field with 'Rodriguez' on (//input[@type='text'])[2]
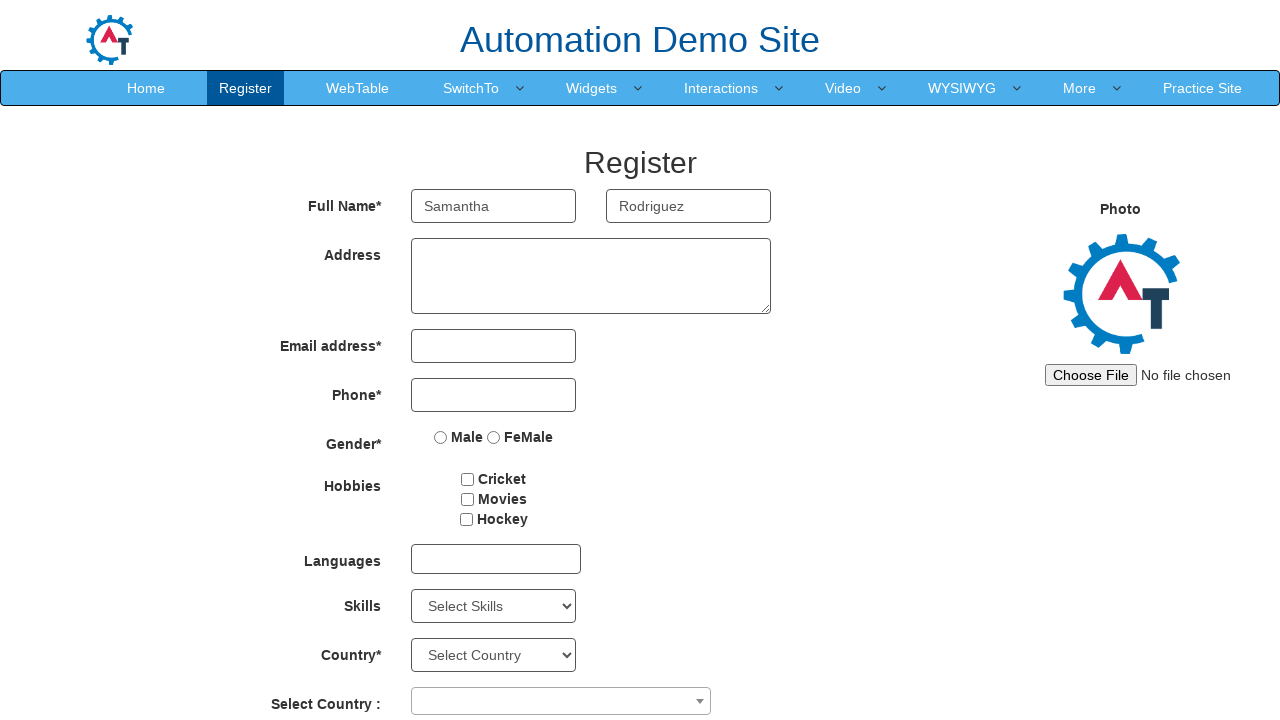

Filled address field with '456 Oak Street, Springfield' on #basicBootstrapForm >> div:nth-child(2) >> textarea
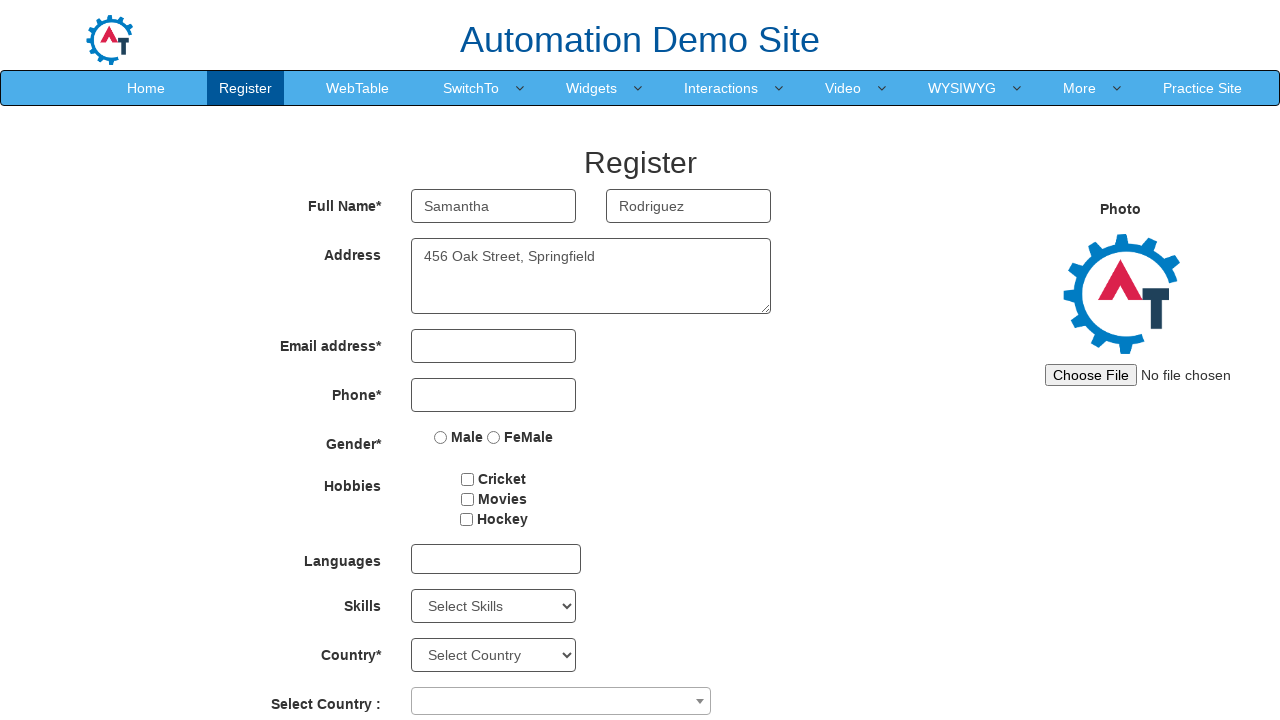

Filled email field with 'samantha.rodriguez@example.com' on input[type='email']
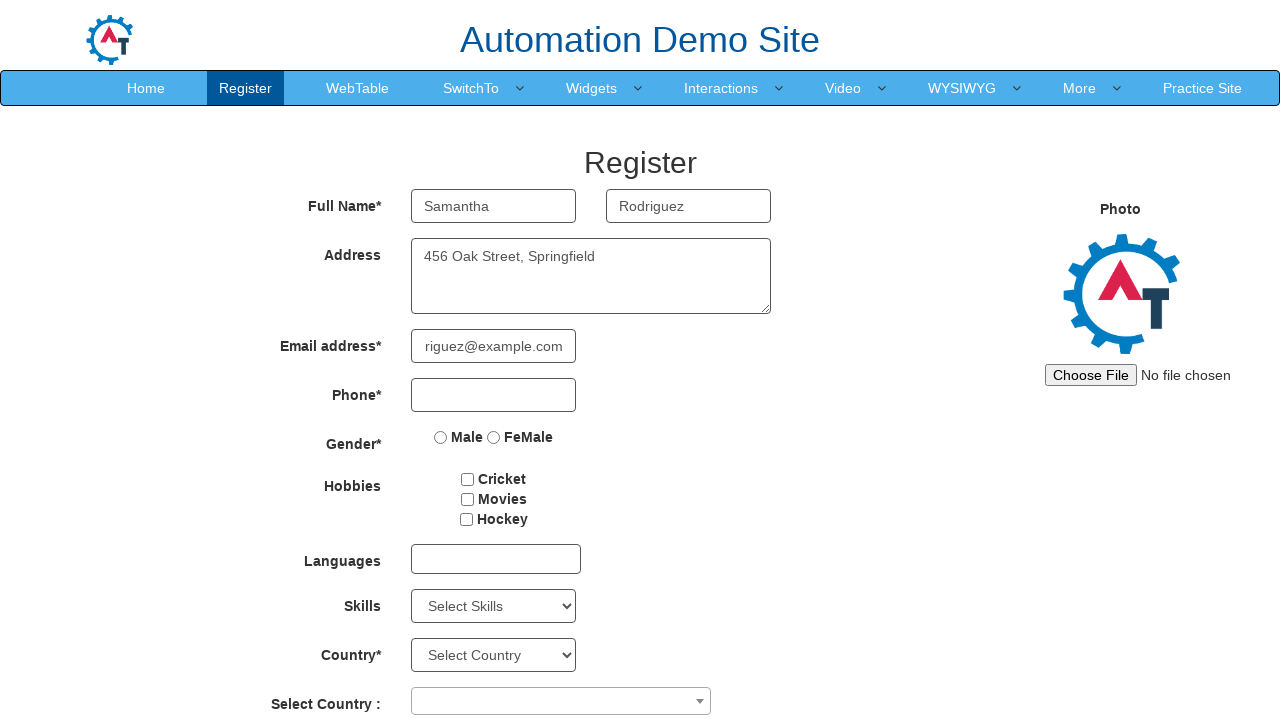

Filled phone number field with '5551234567' on input[type='tel']
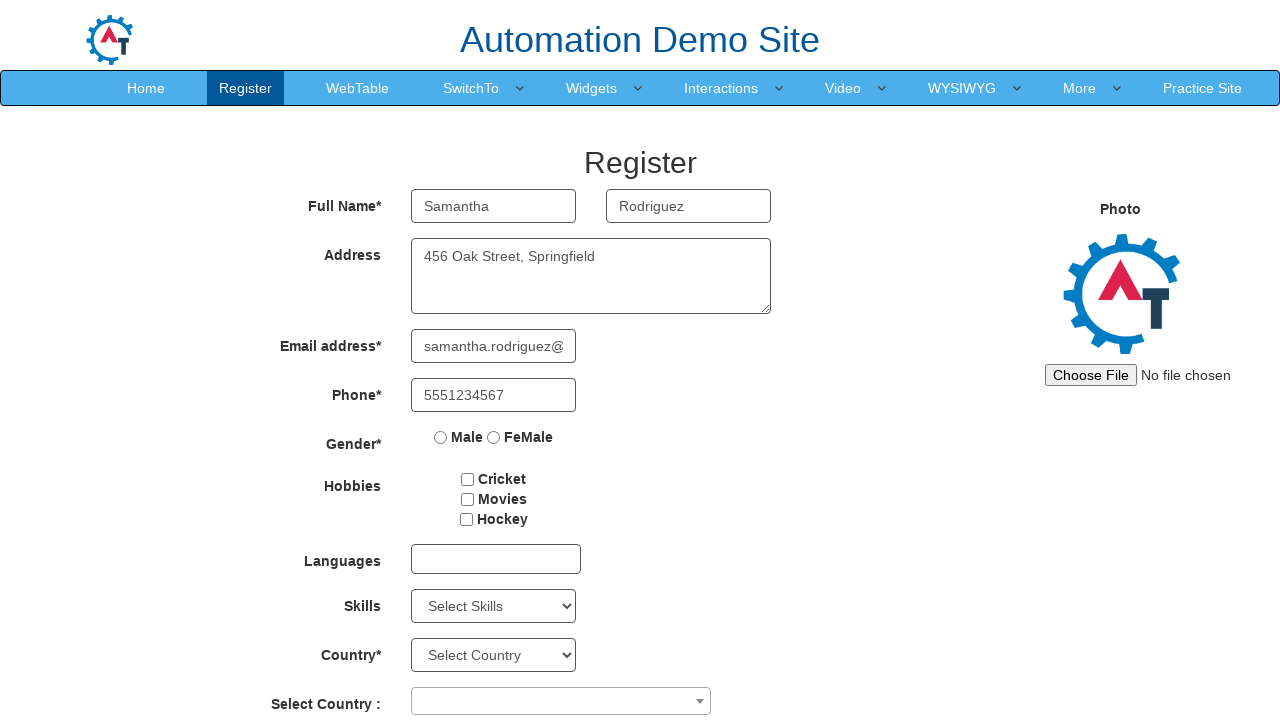

Selected gender radio button at (441, 437) on input[name='radiooptions']
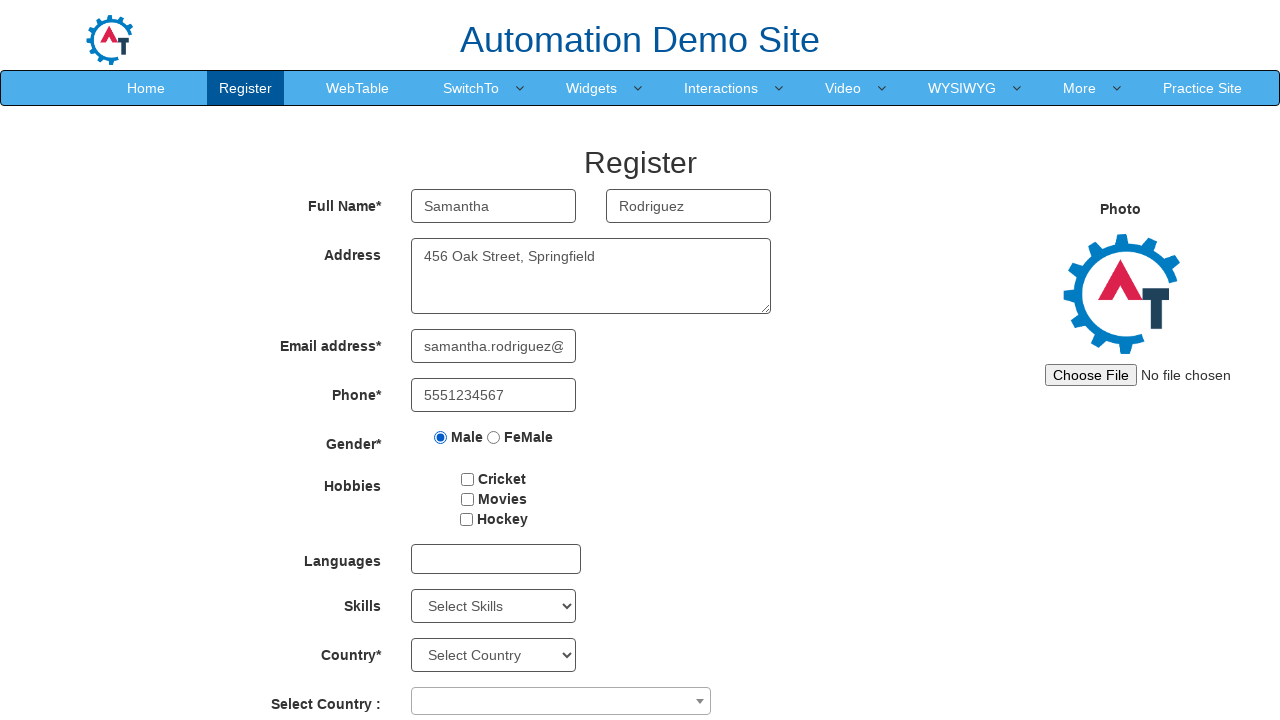

Selected hobby checkbox at (468, 479) on #checkbox1
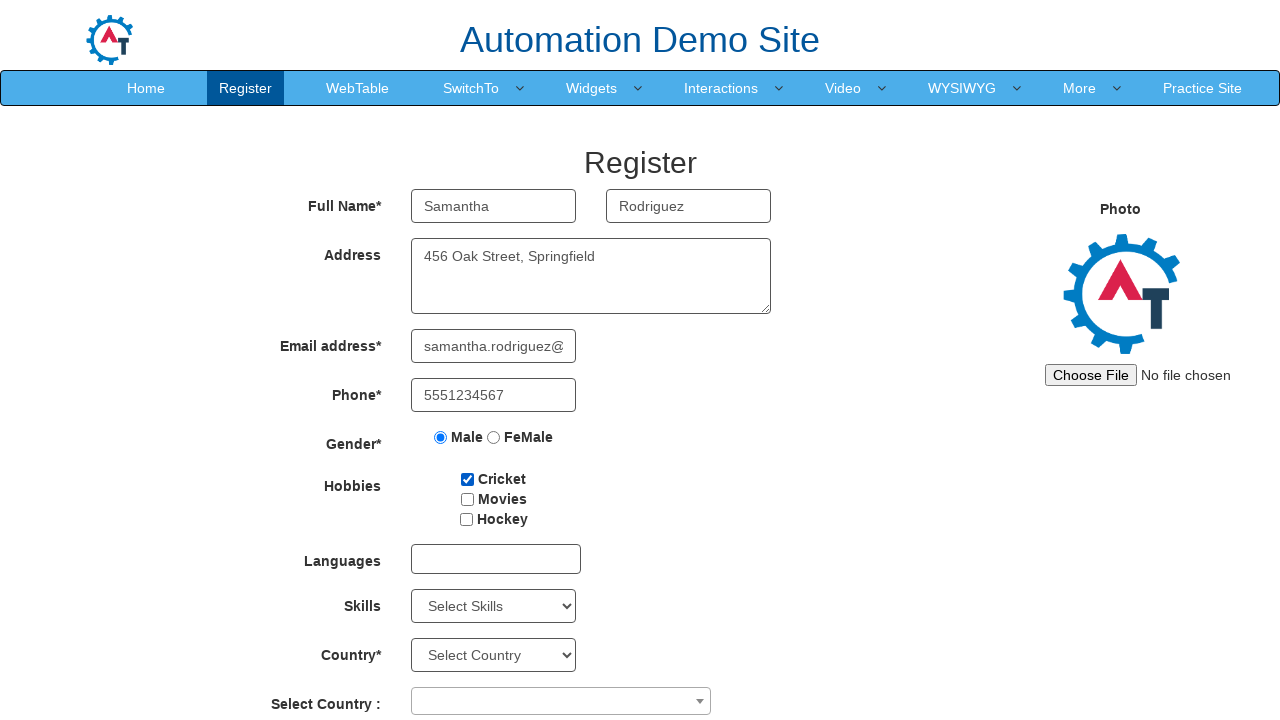

Clicked language dropdown to open options at (496, 559) on #msdd
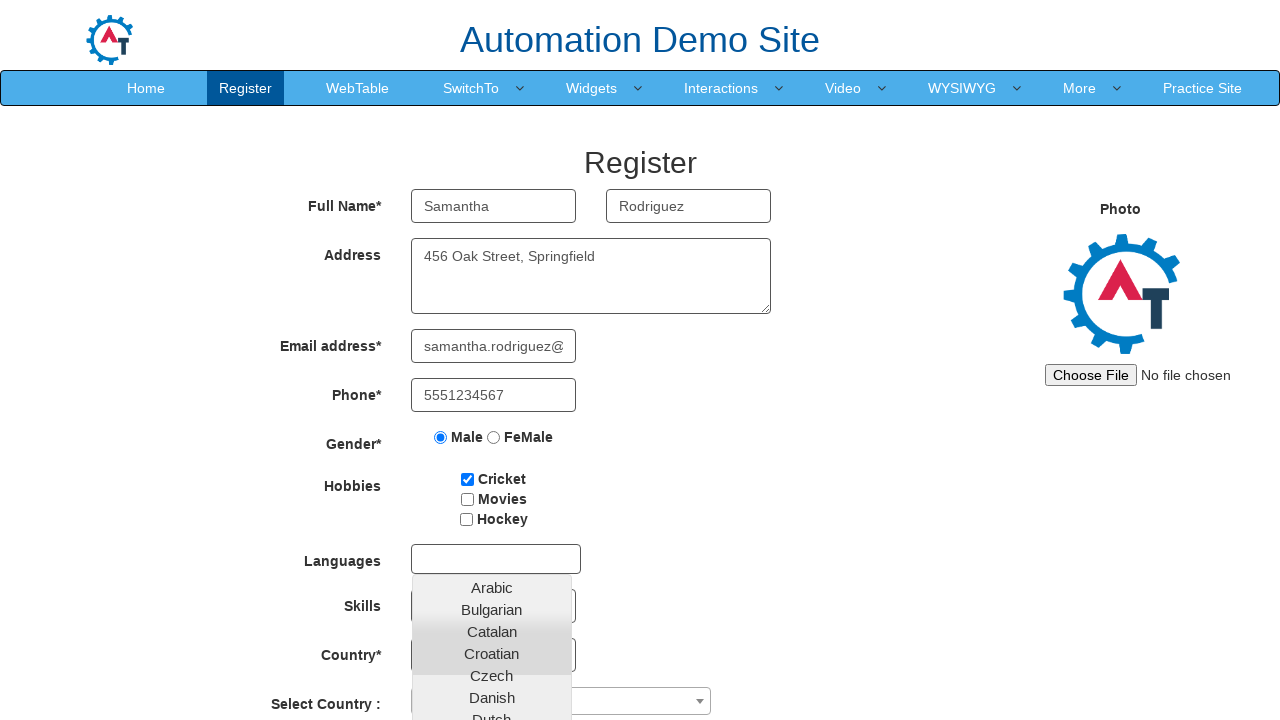

Waited for Catalan language option to appear in dropdown
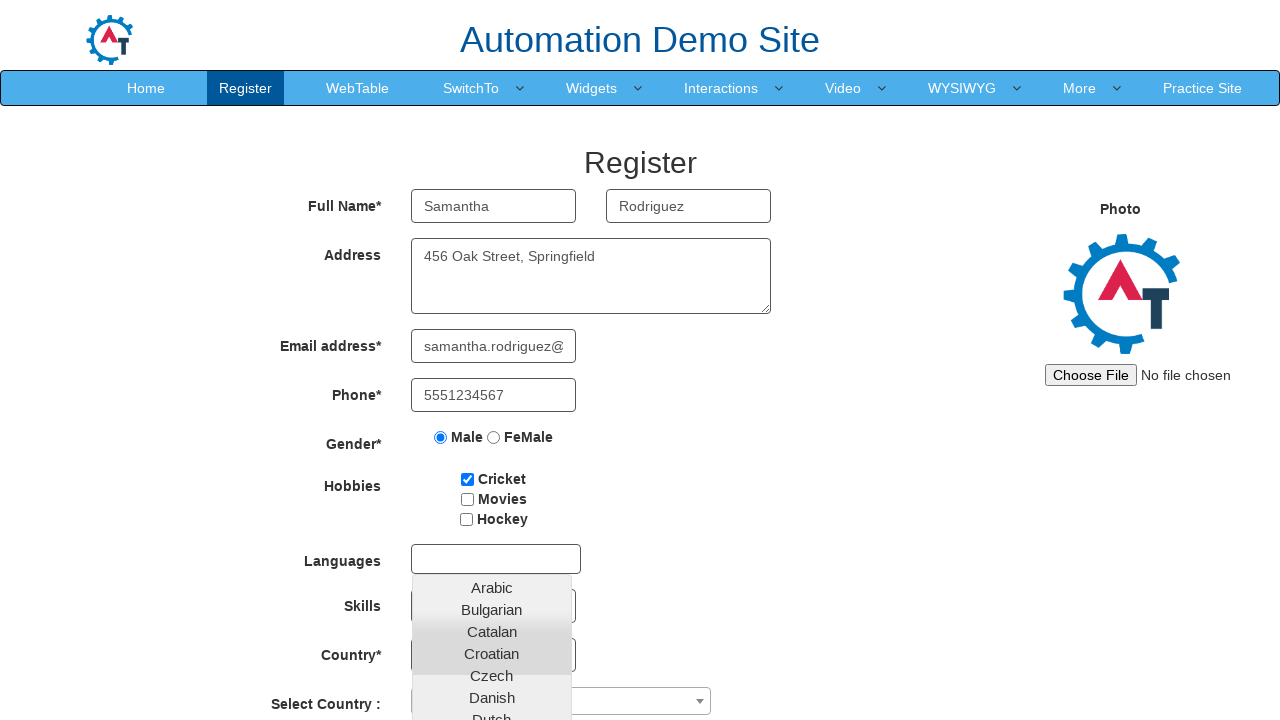

Selected Catalan from language dropdown at (492, 631) on xpath=//a[text()='Catalan']
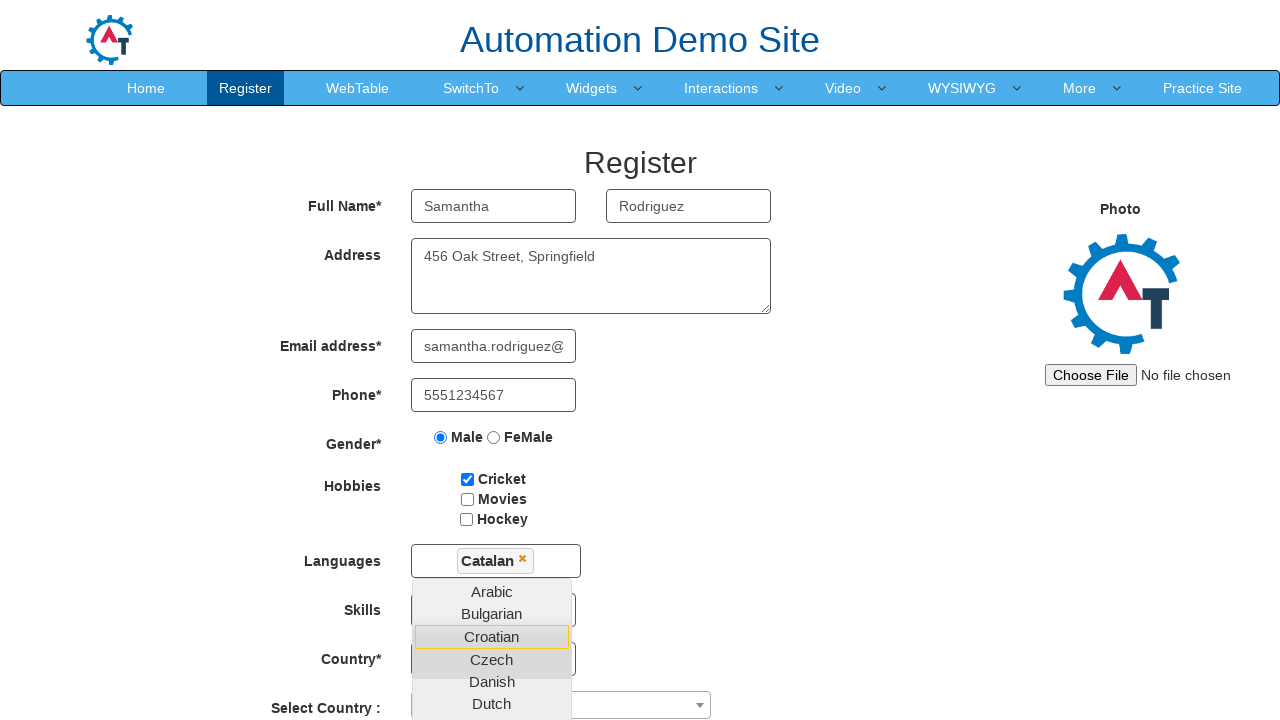

Filled password field with 'SecurePass@2024' on #firstpassword
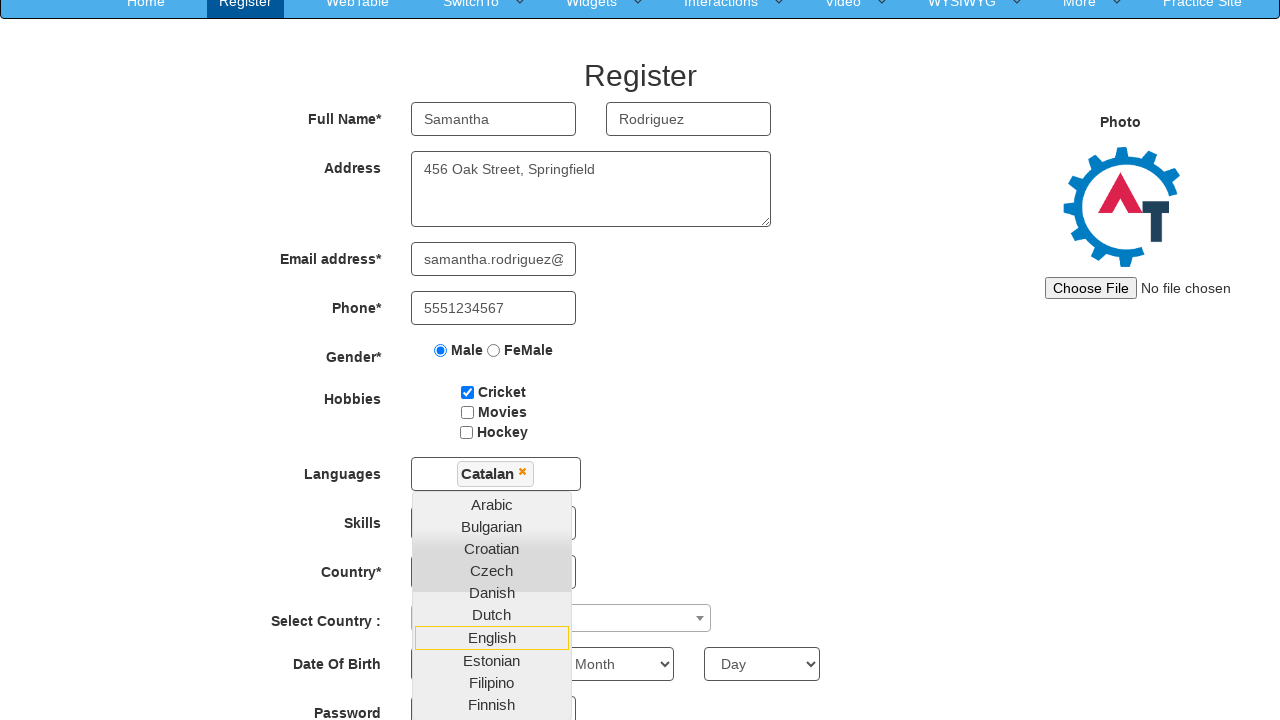

Filled confirm password field with 'SecurePass@2024' on #secondpassword
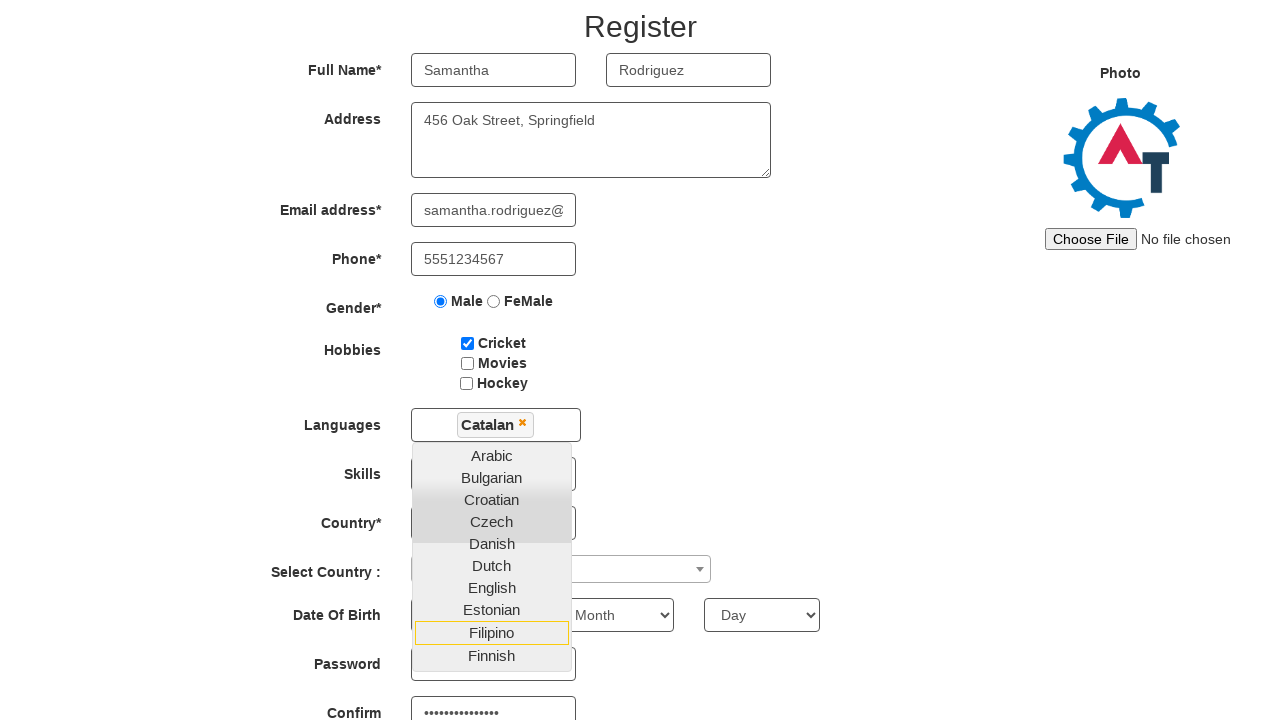

Clicked submit button to complete registration form at (572, 623) on #submitbtn
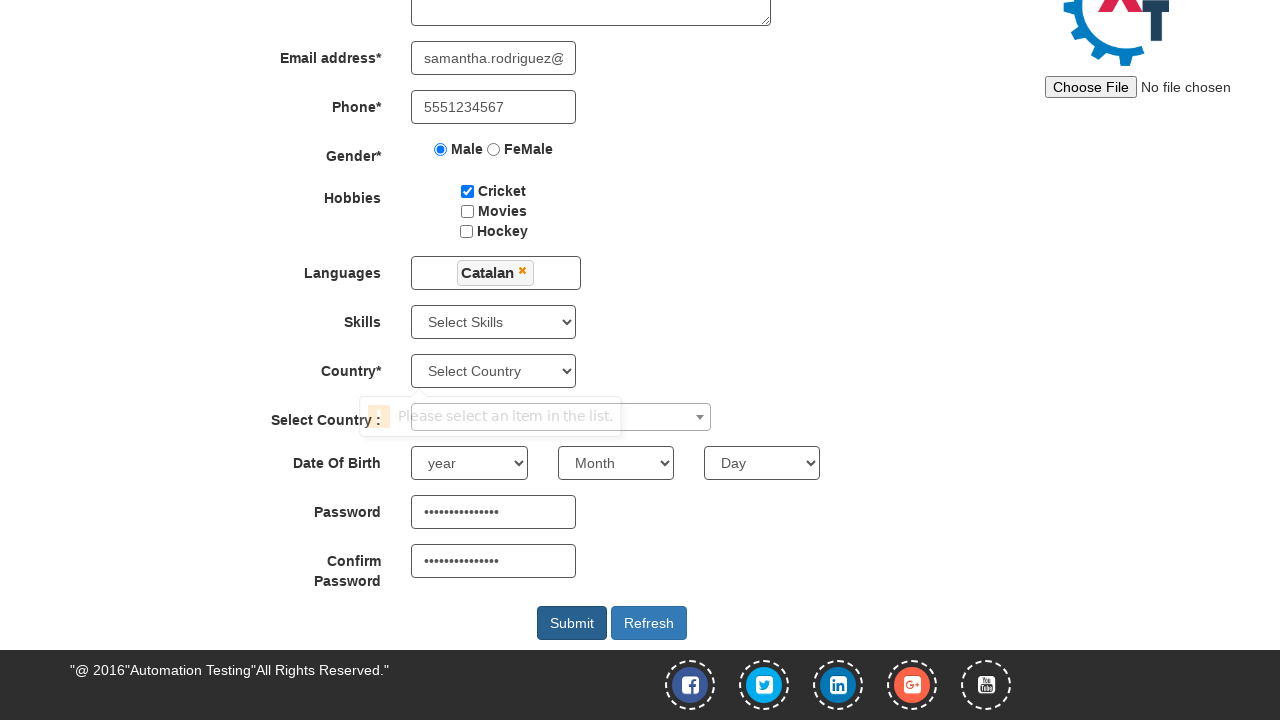

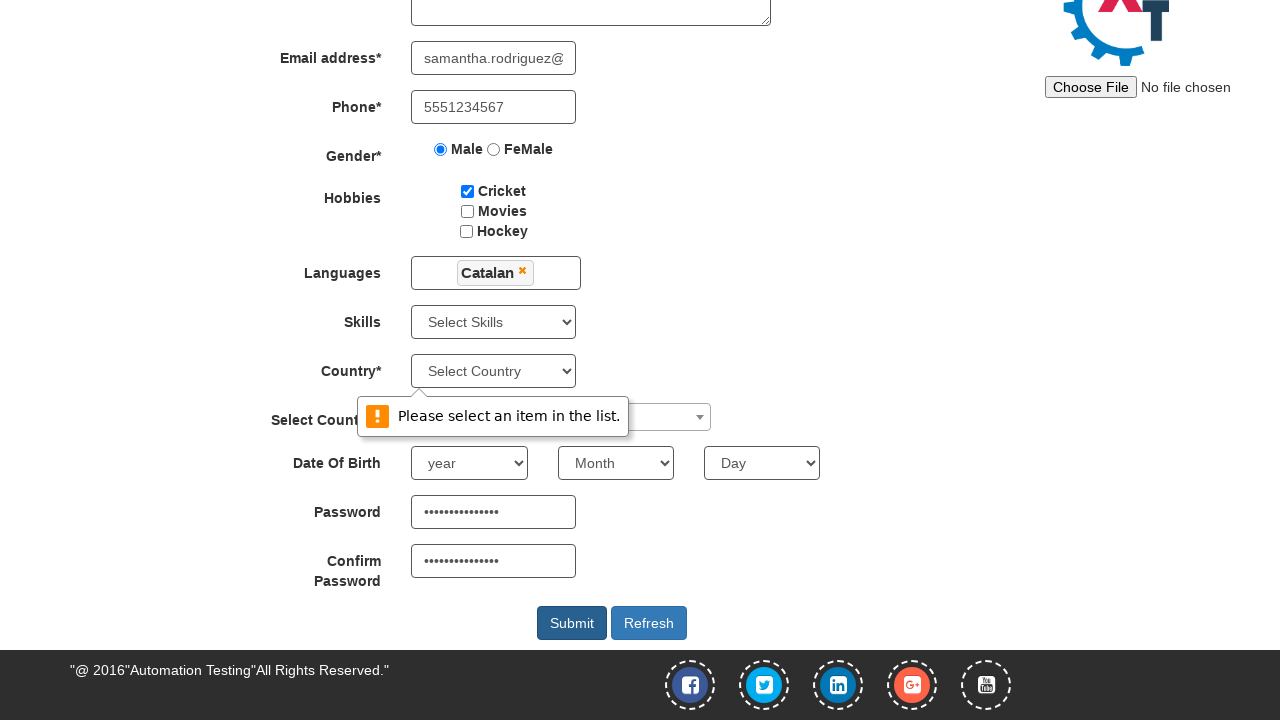